Navigates to Indeed job search website and verifies the page loads successfully

Starting URL: http://indeed.com

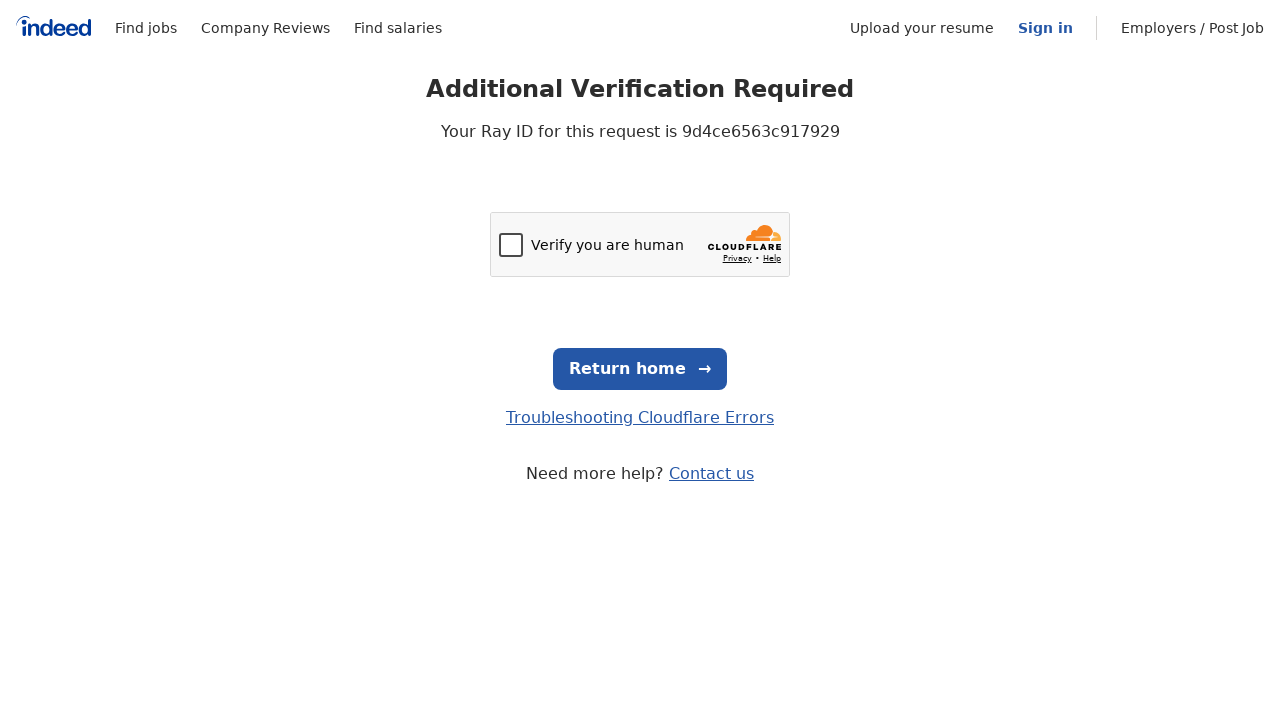

Navigated to Indeed job search website
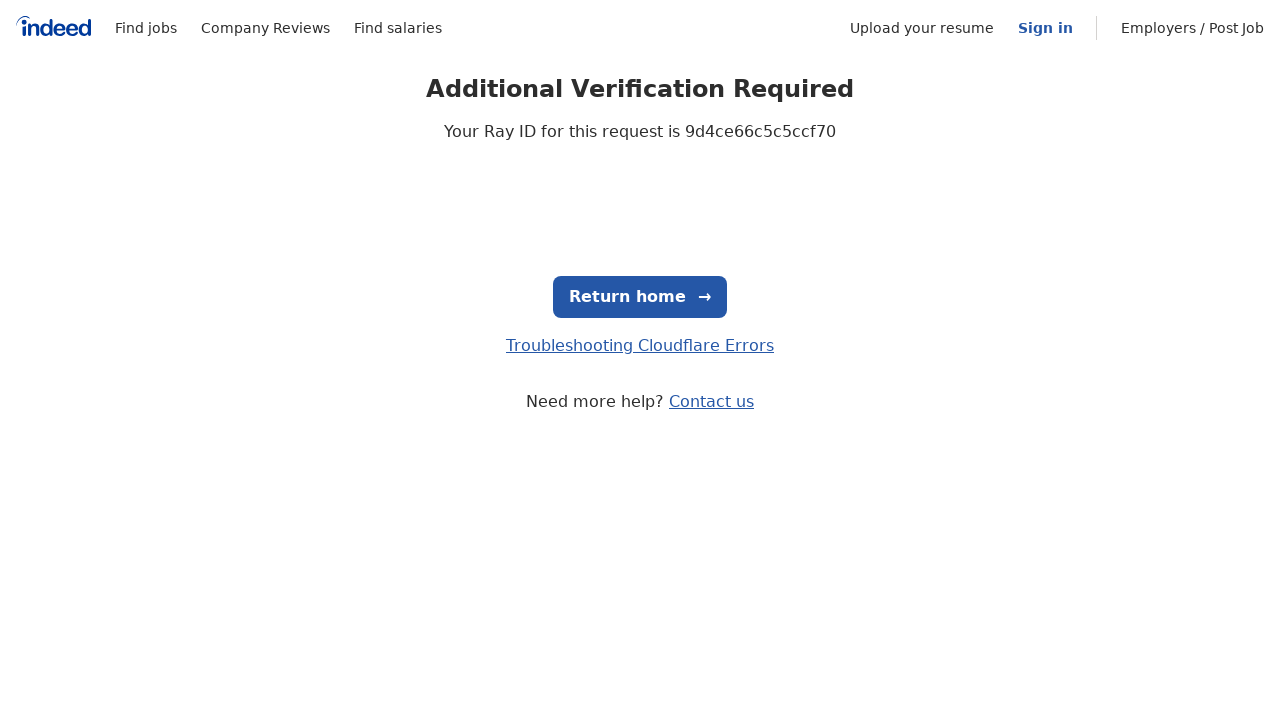

Page DOM content loaded successfully
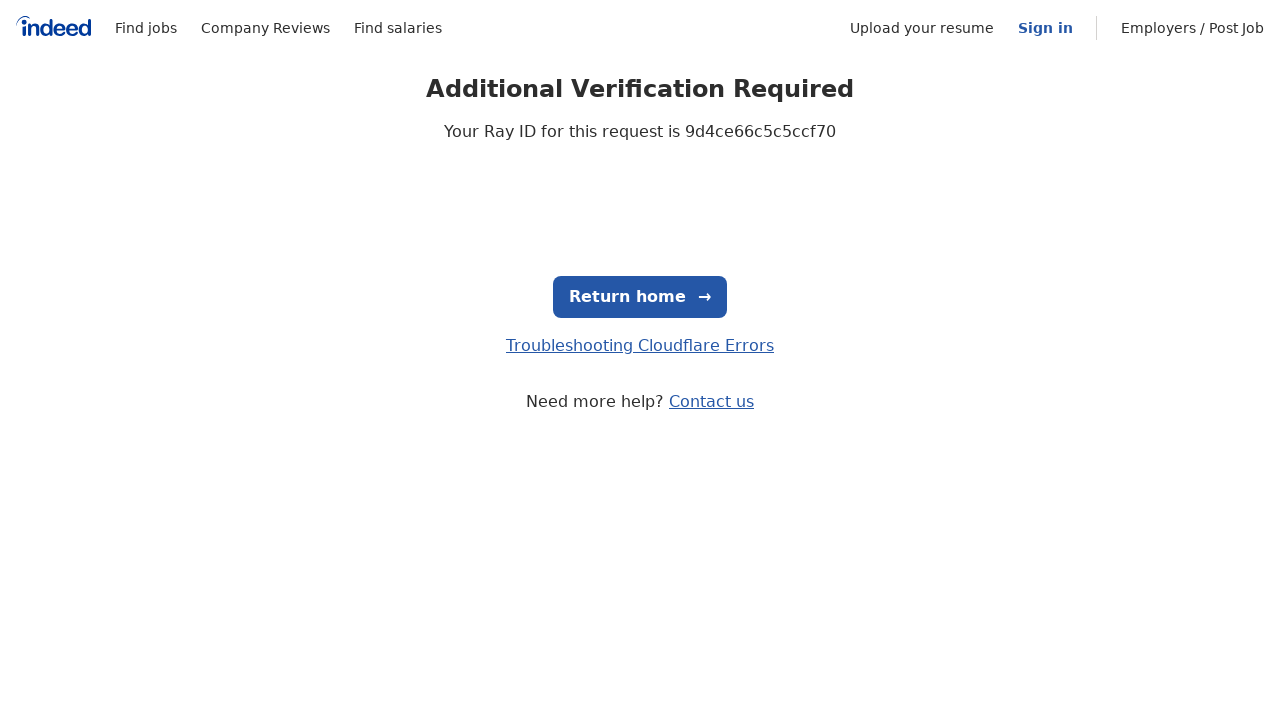

Verified page loaded successfully with correct URL
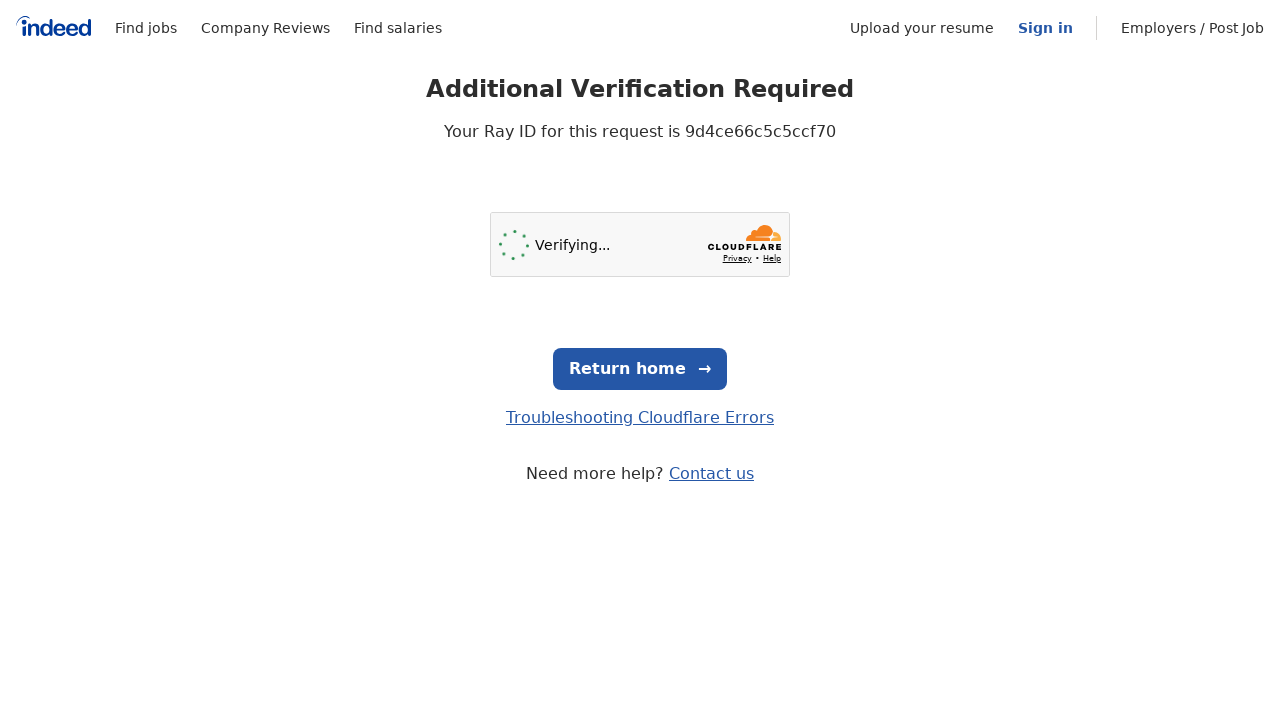

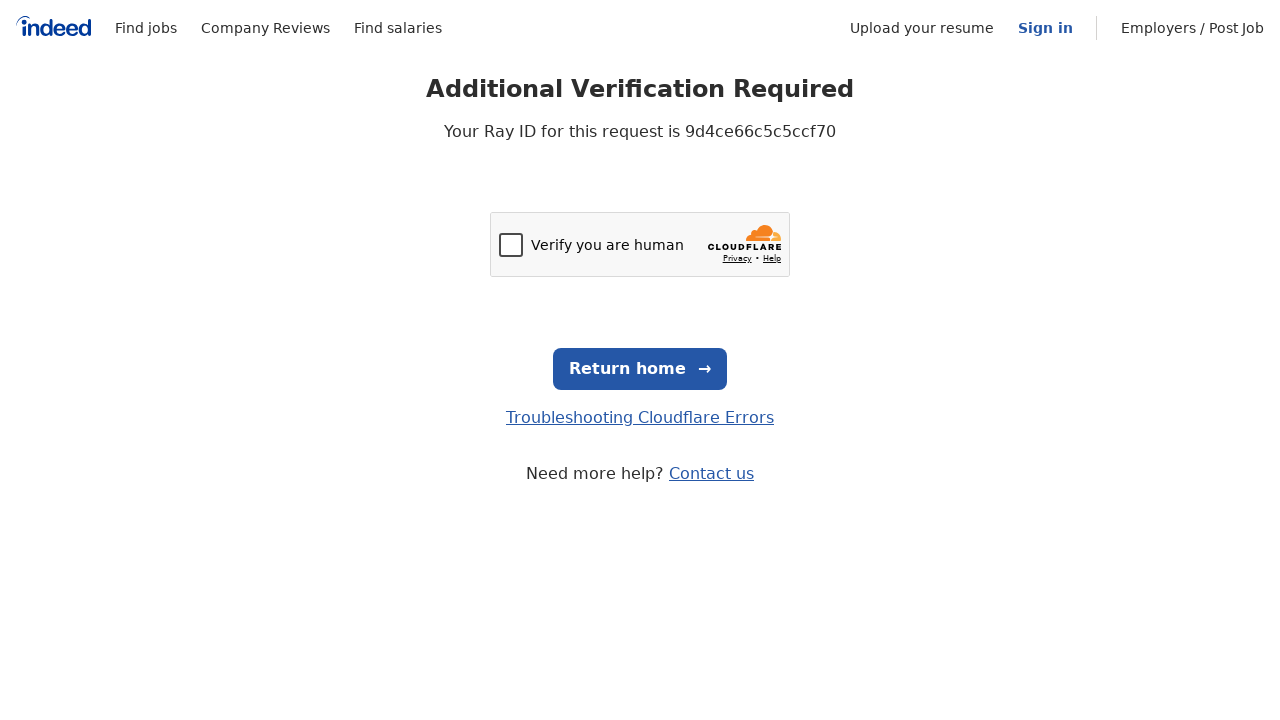